Tests window handling functionality by clicking a link that opens a new window, switching between windows, and closing them

Starting URL: http://the-internet.herokuapp.com/windows

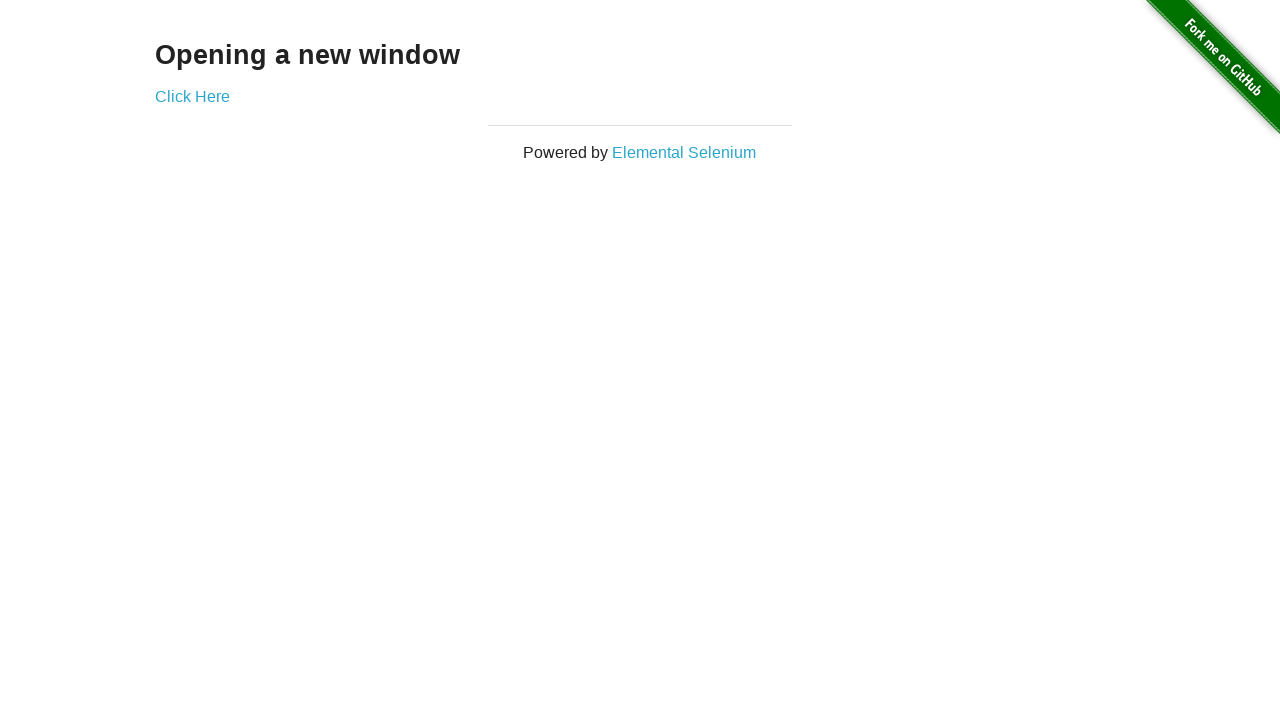

Clicked 'Click Here' link to open new window at (192, 96) on text=Click Here
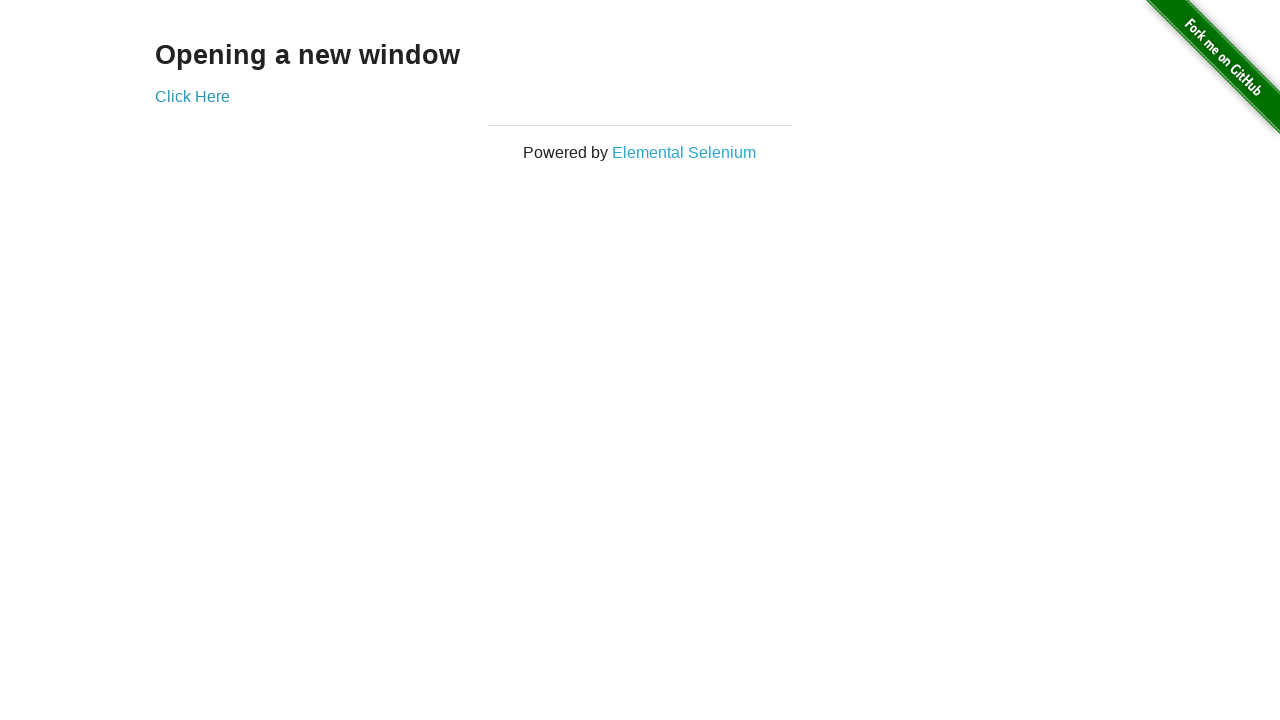

New window opened and captured
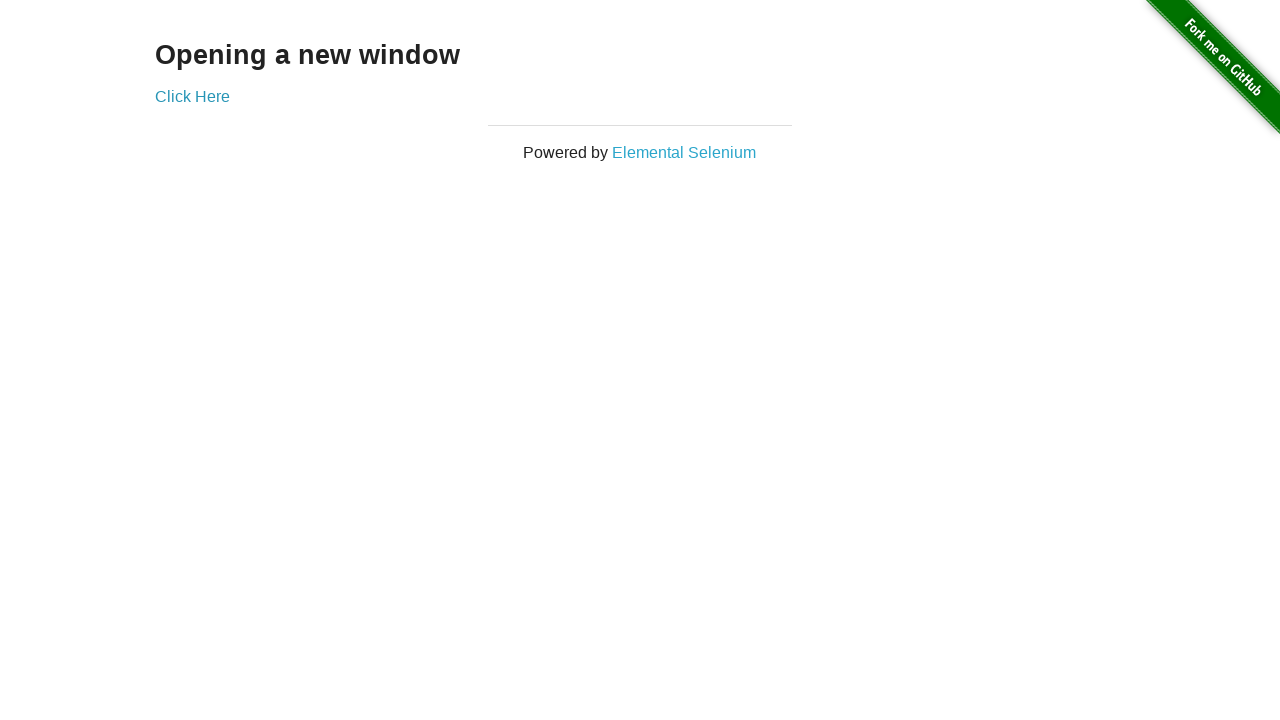

New window finished loading
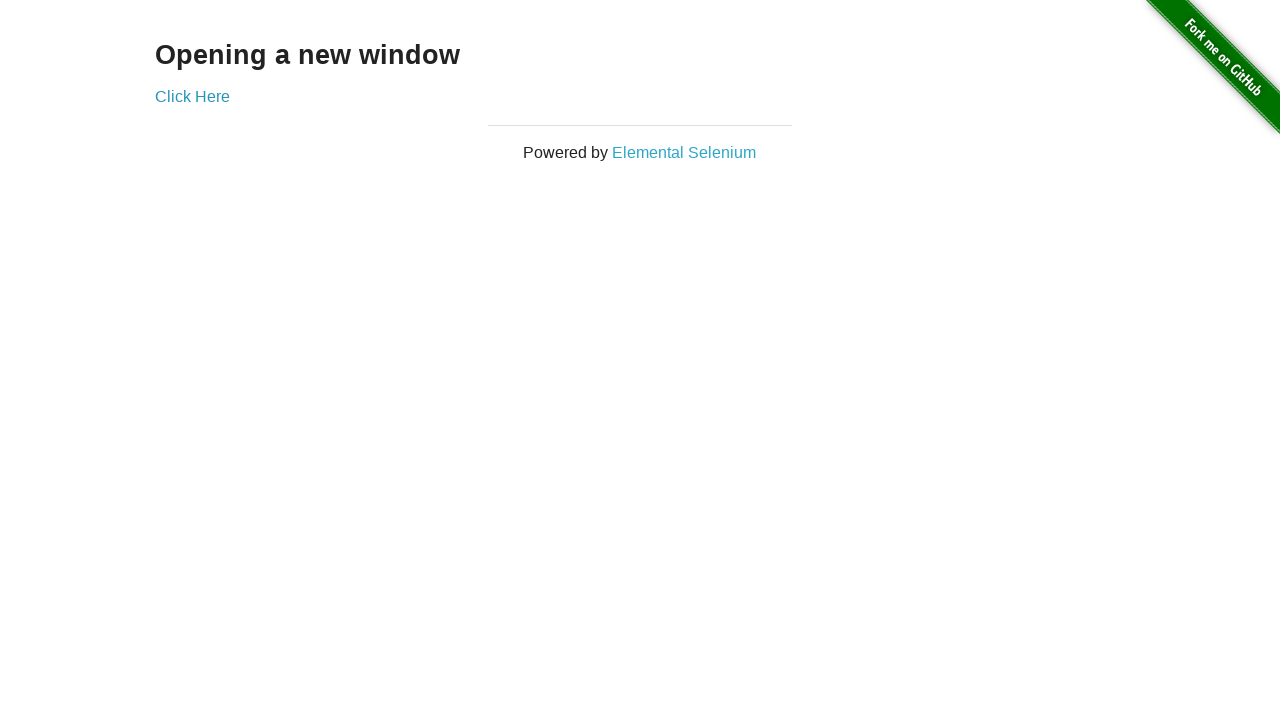

Closed the new window
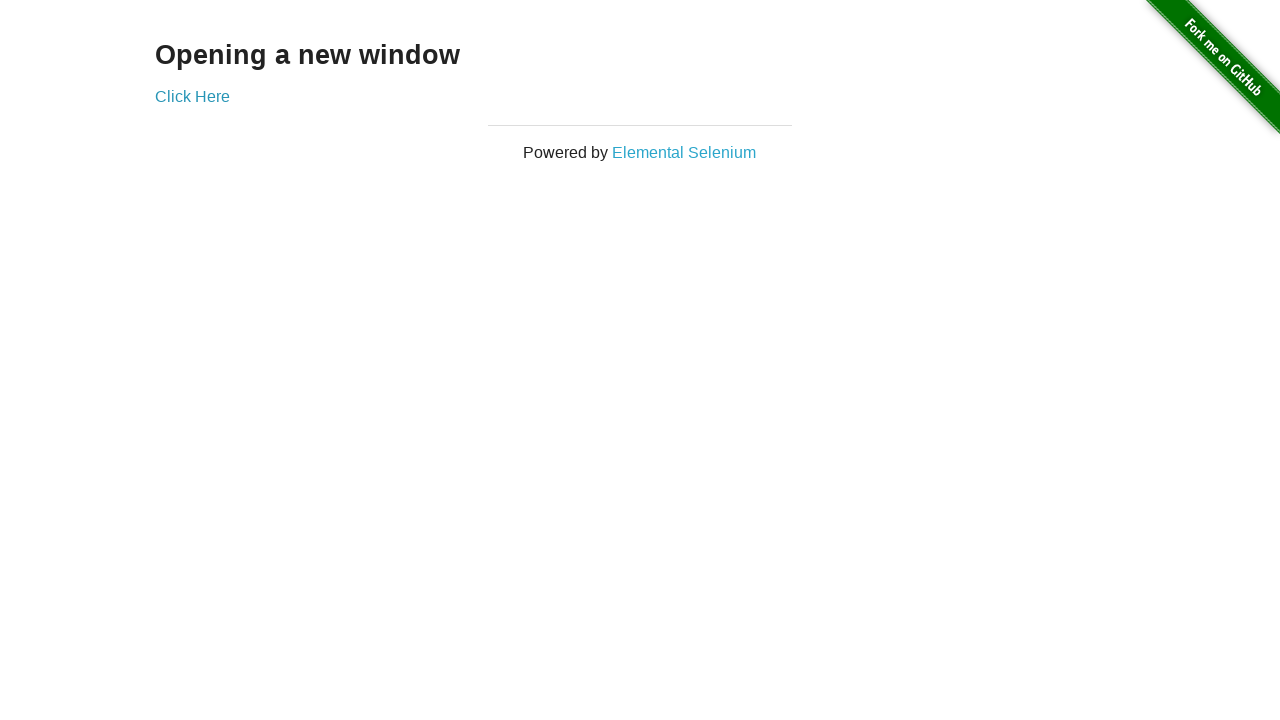

Original window finished loading
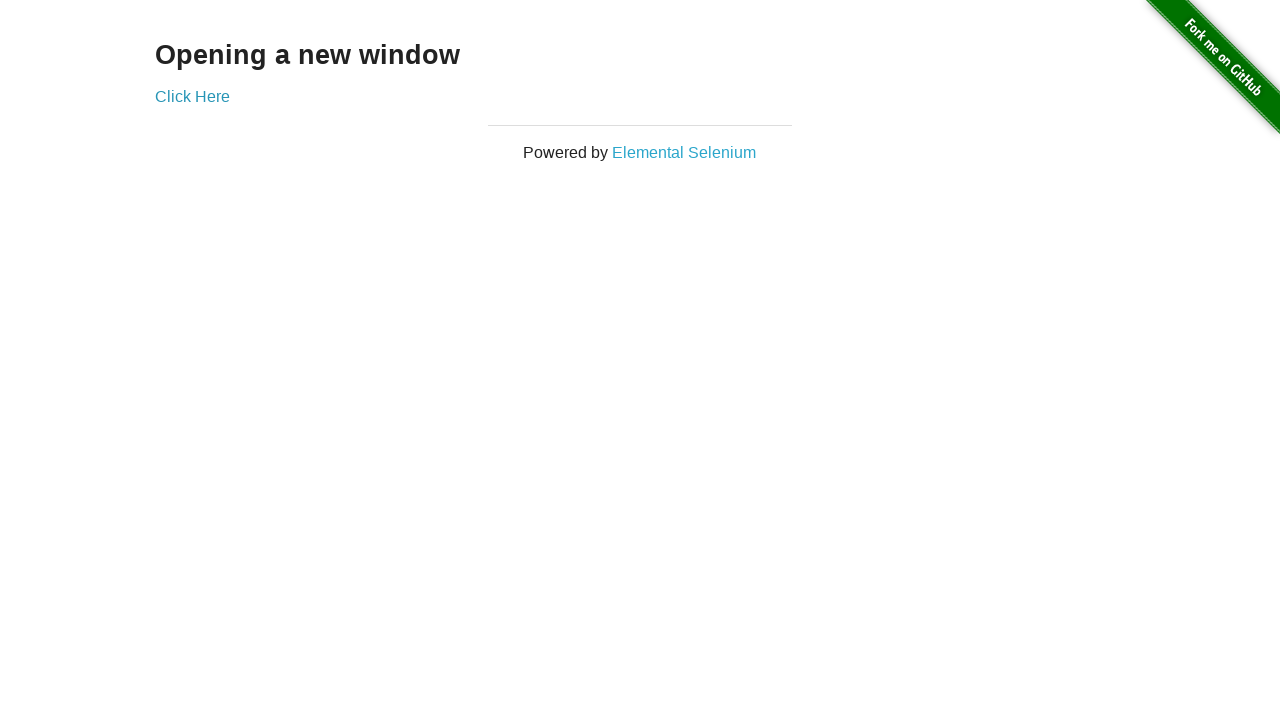

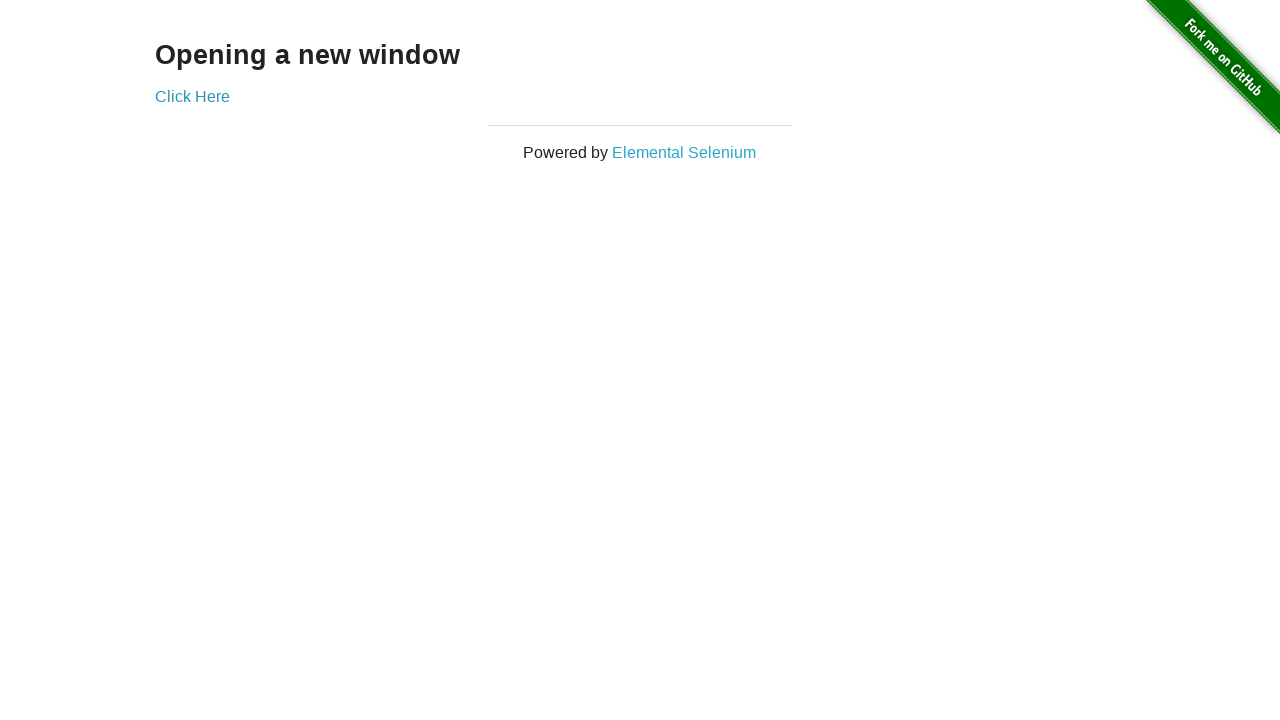